Tests handling of child windows by clicking a link and extracting text from the new window

Starting URL: https://rahulshettyacademy.com/loginpagePractise/

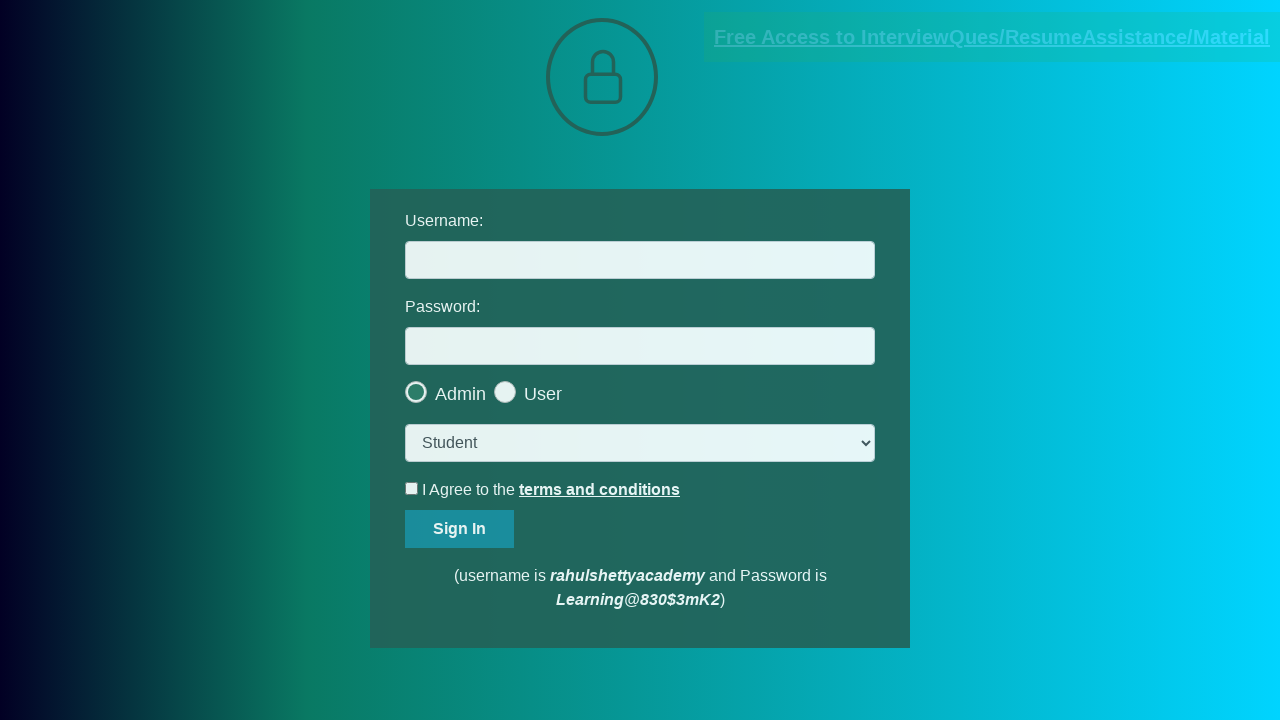

Located the blinking text link element
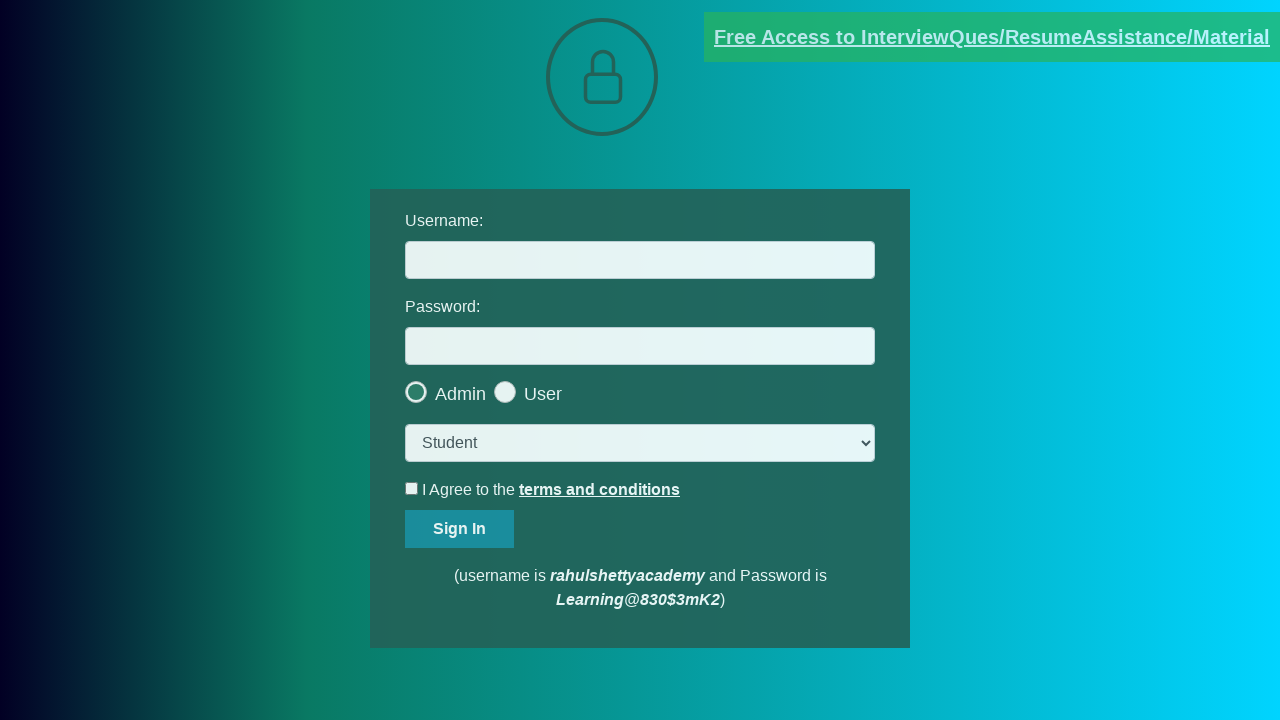

Verified blinking text link has correct class attribute
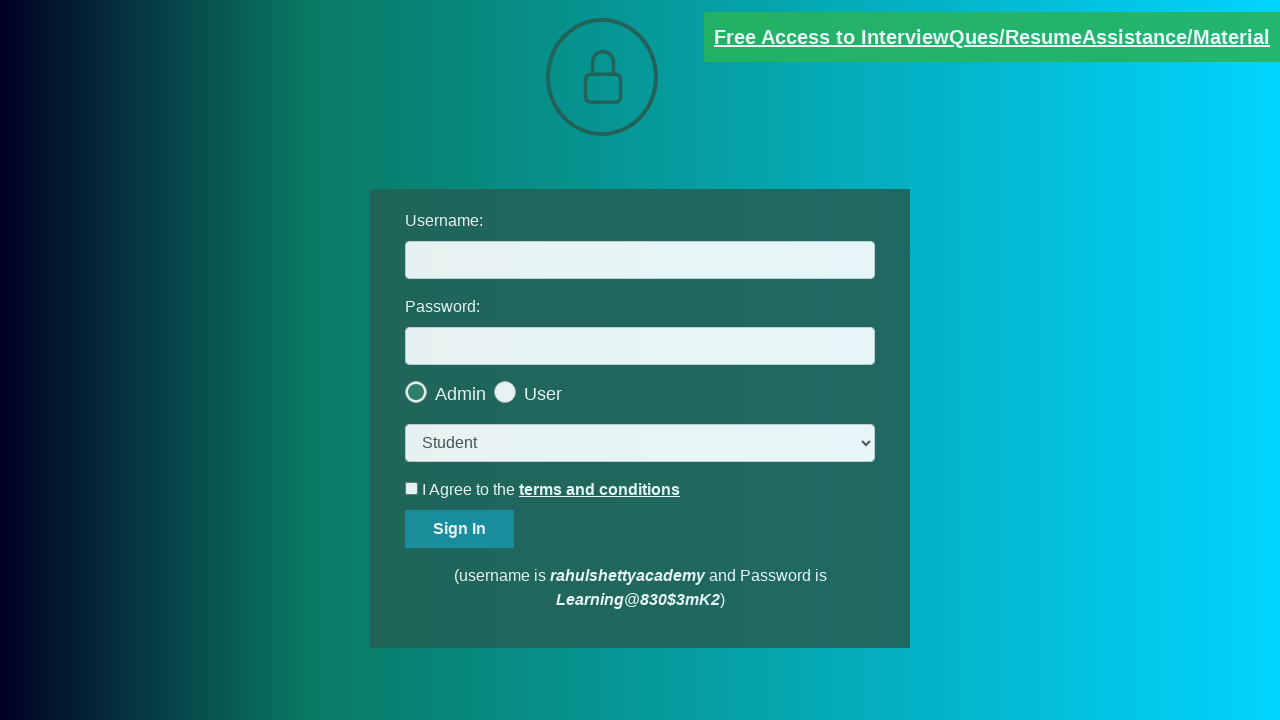

Clicked blinking text link to open child window at (992, 37) on xpath=//a[@class='blinkingText']
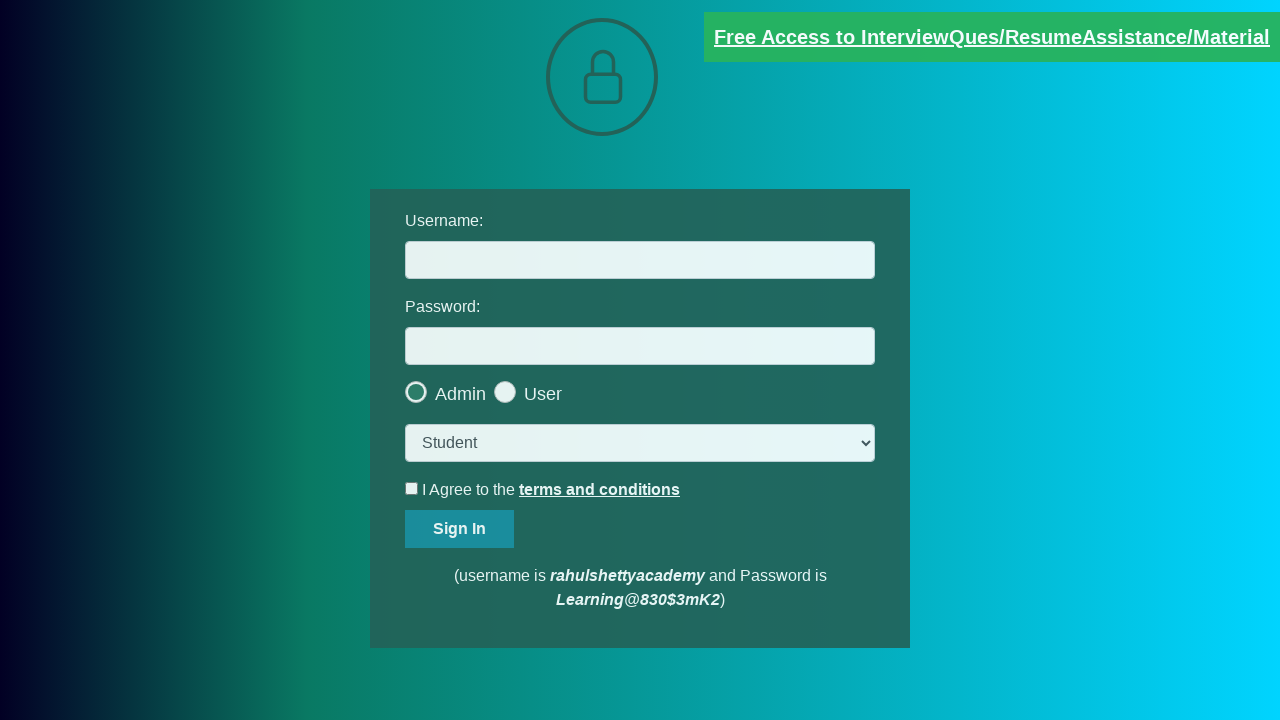

Child window opened and captured
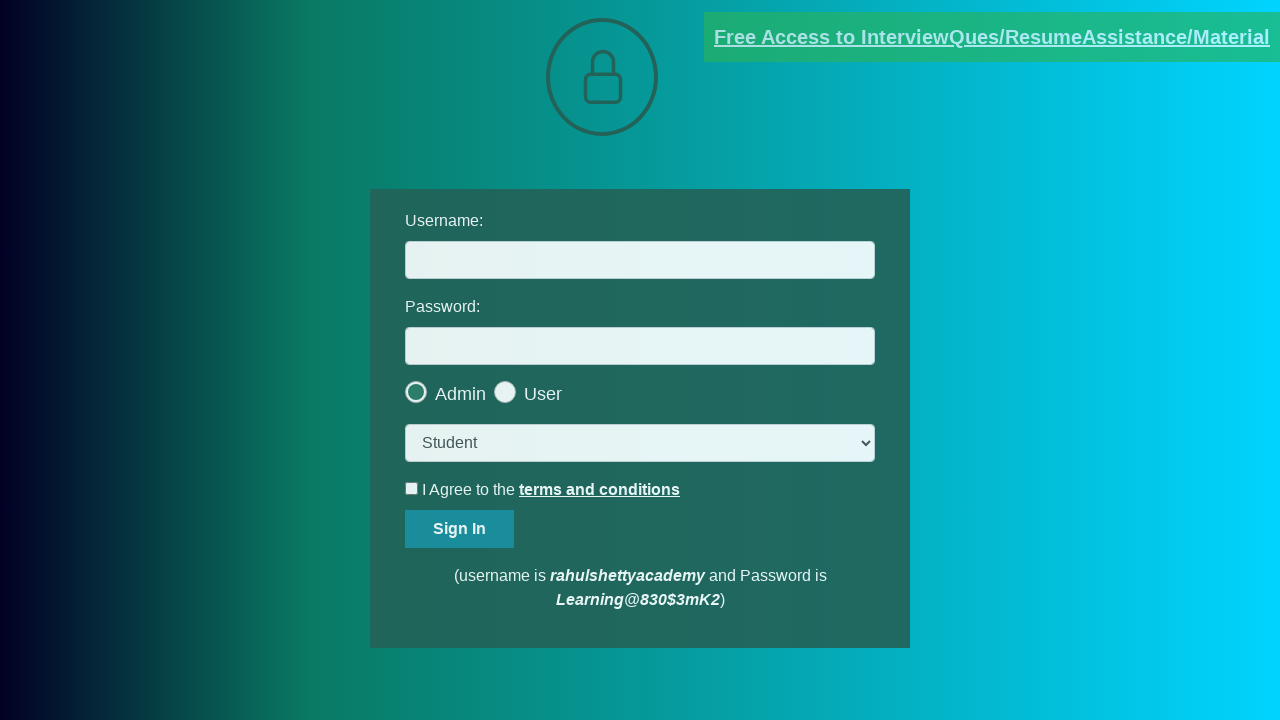

Extracted text content from child window paragraph element
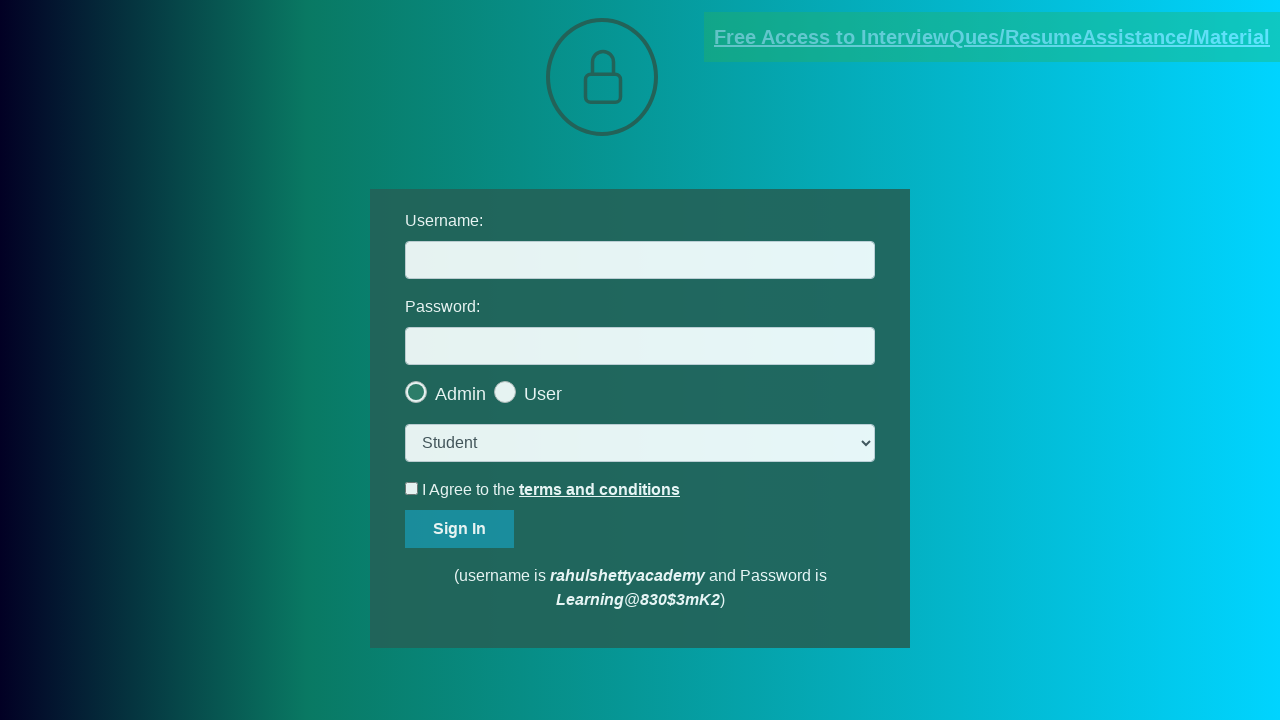

Split text content by '@' symbol to extract email parts
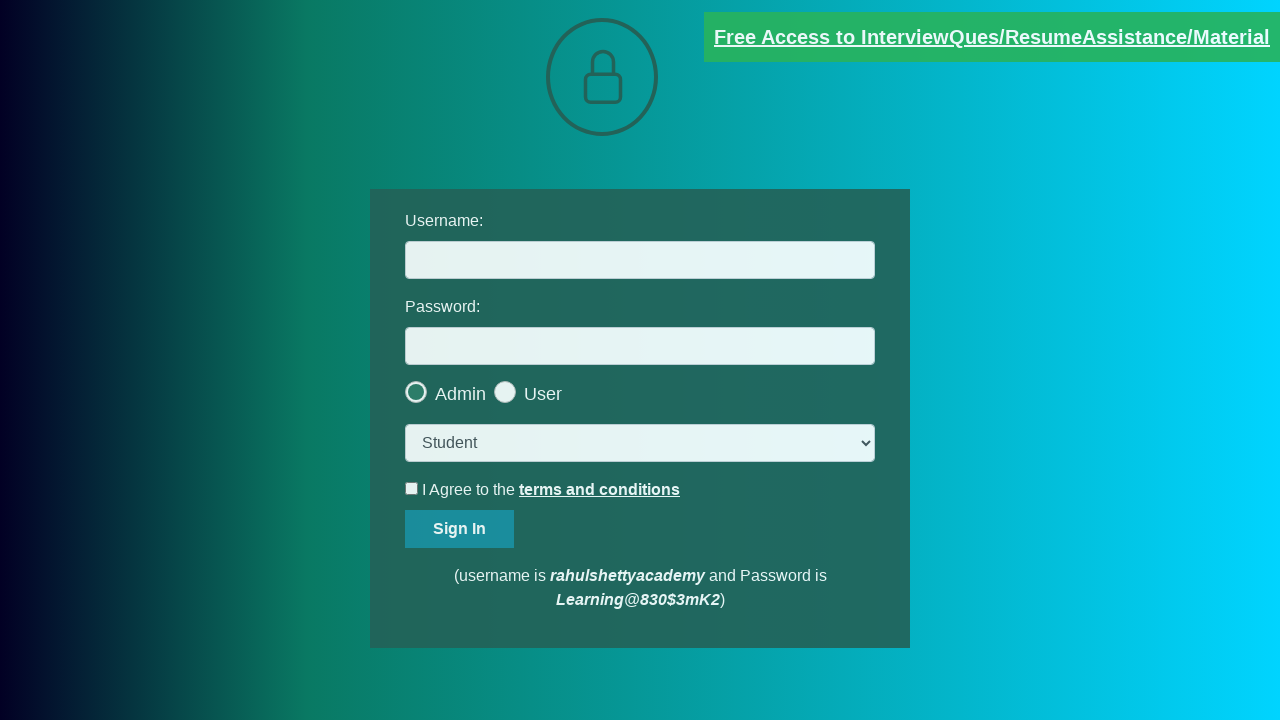

Parsed email domain name from split text
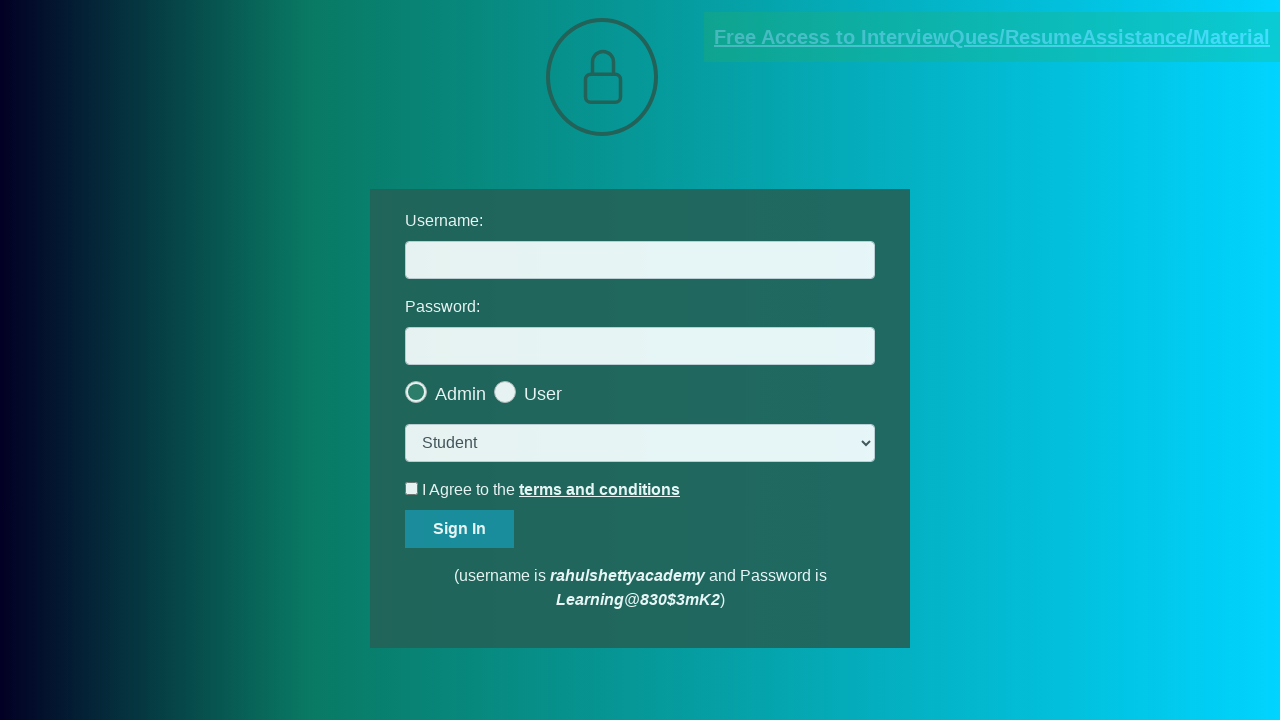

Filled username field with extracted email domain: rahulshettyacademy.com on #username
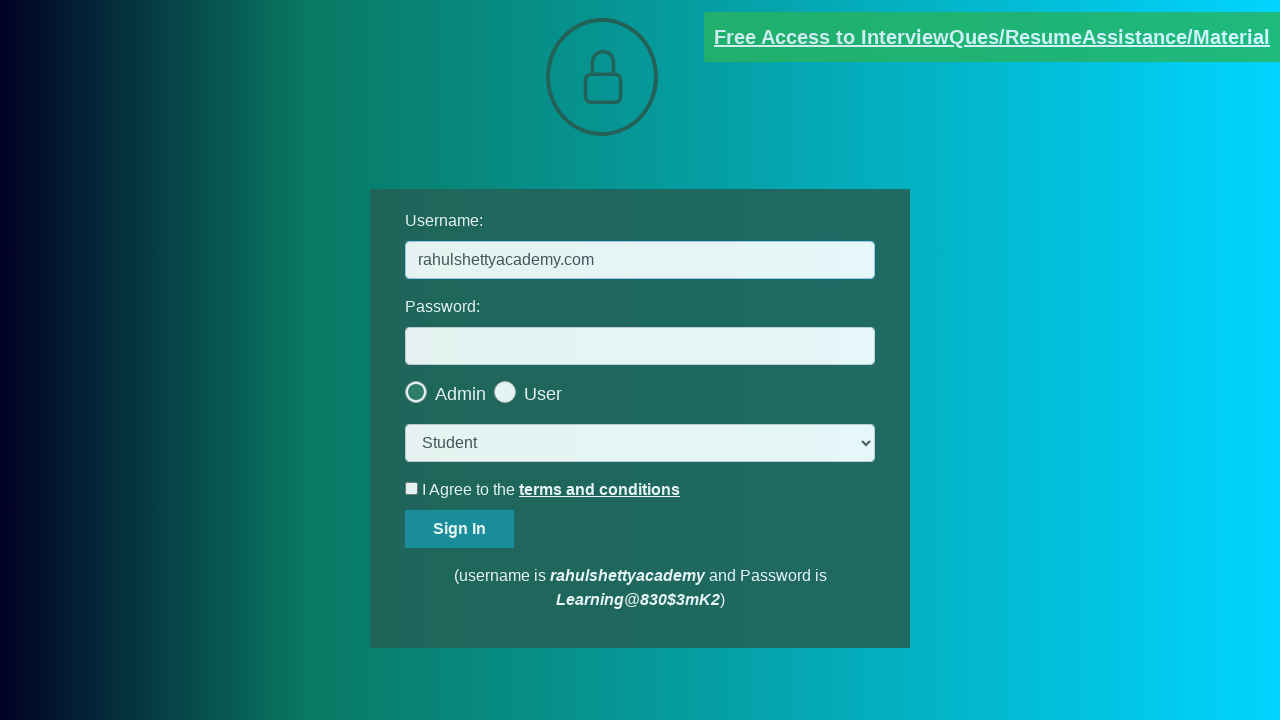

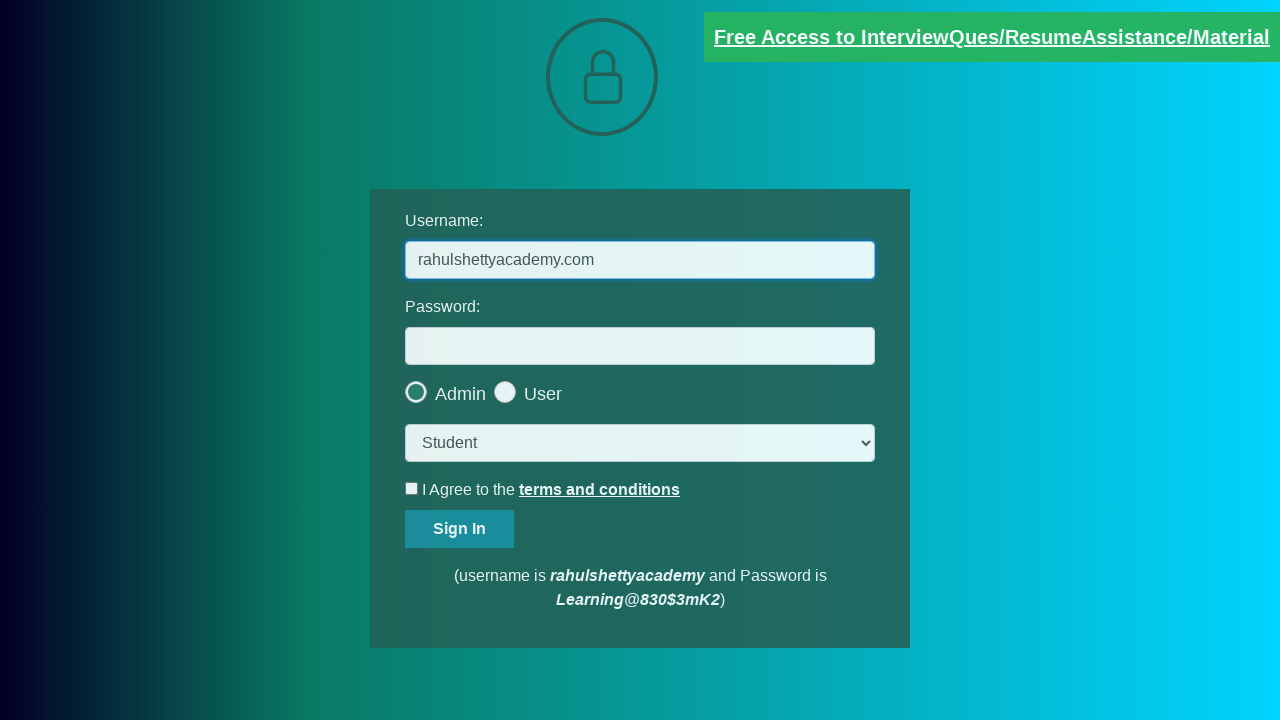